Scrolls to GitHub footer link and back to top of page

Starting URL: https://v5.webdriver.io

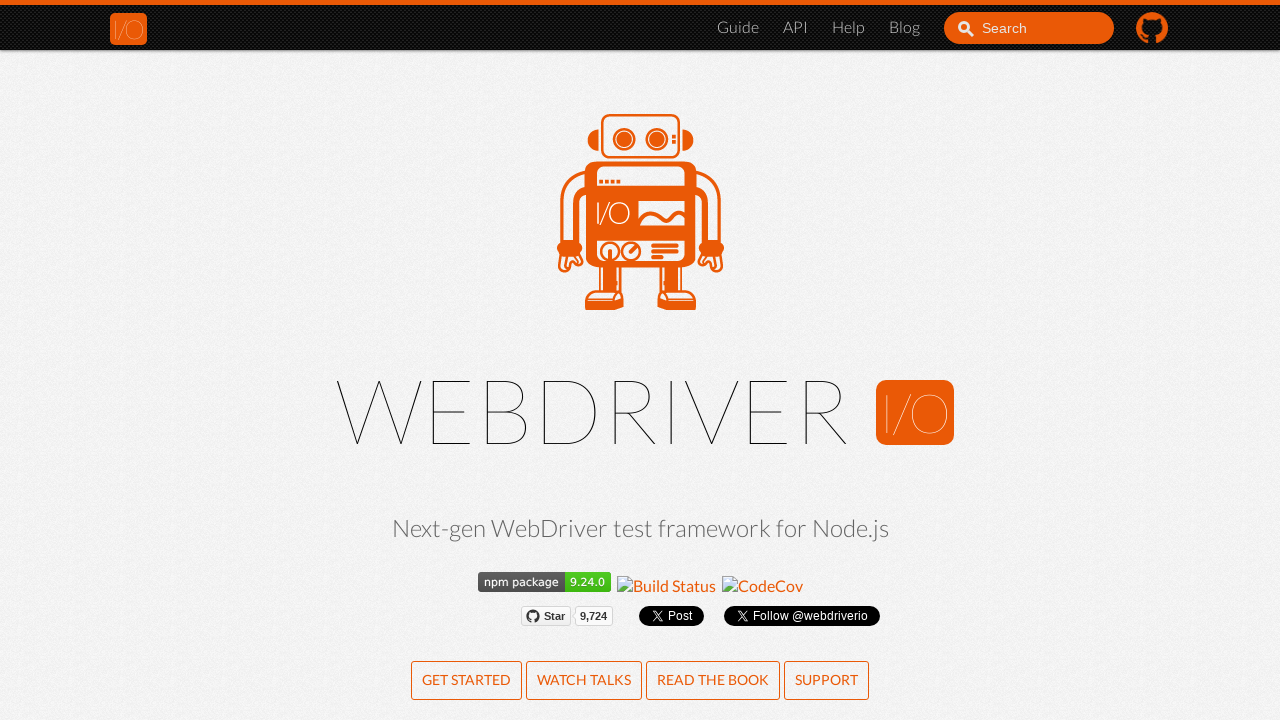

Waited 4 seconds for page to load
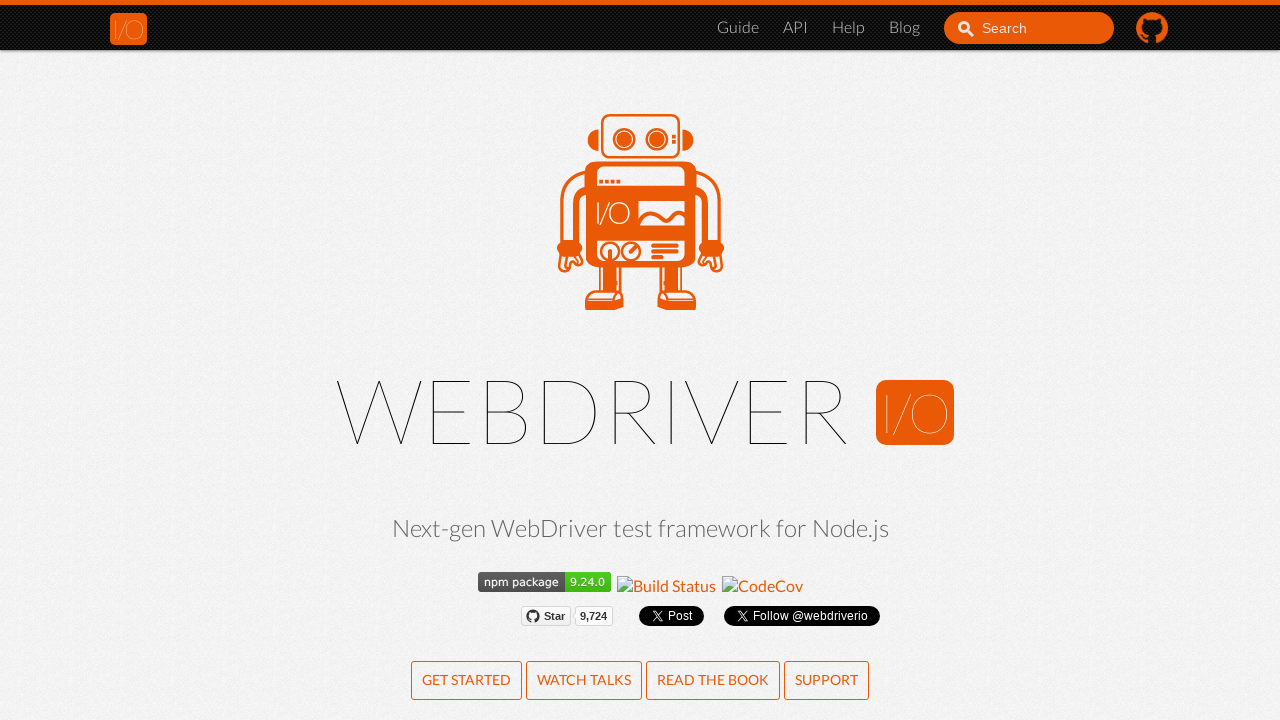

Scrolled to GitHub footer link
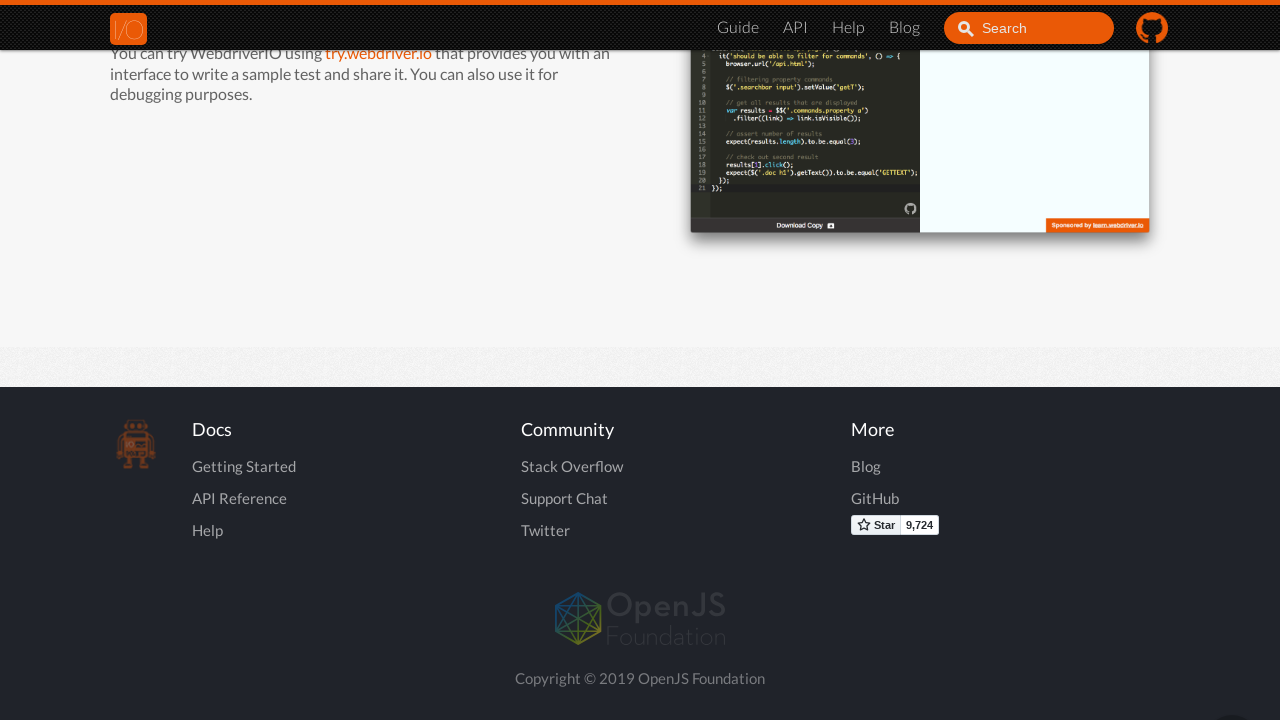

Waited 3 seconds after scrolling to GitHub link
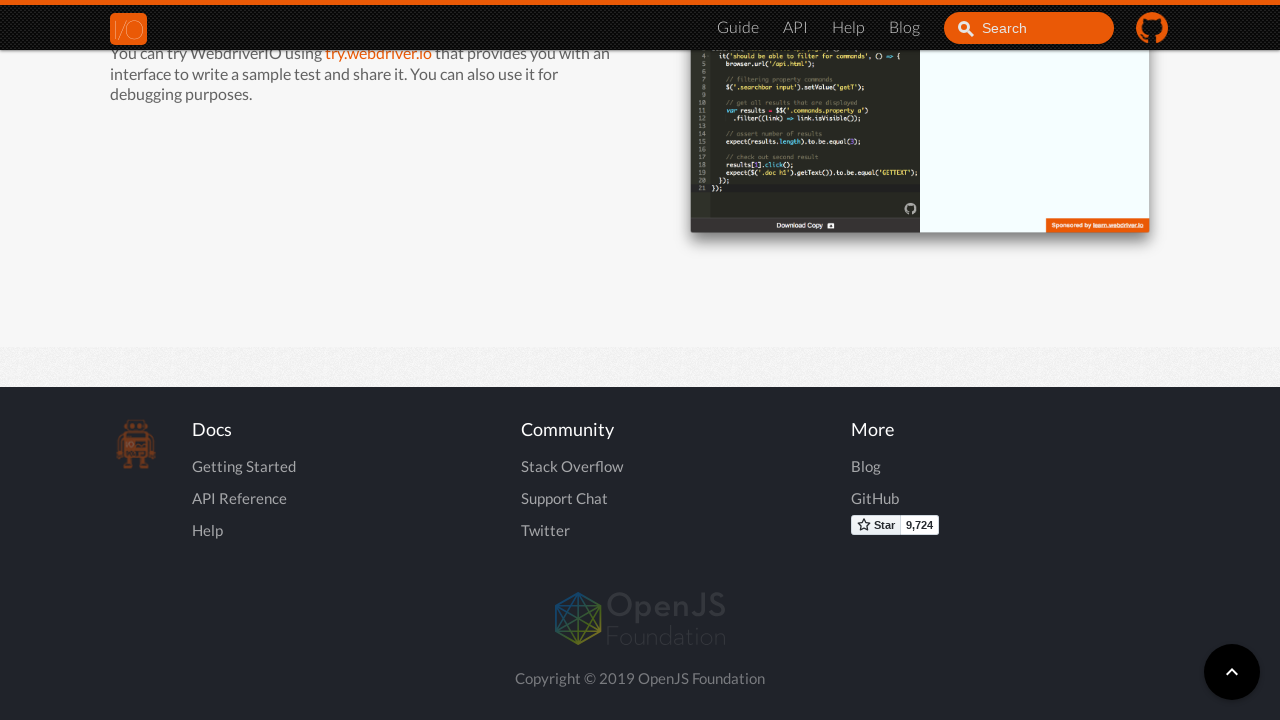

Scrolled back to top of page (projectTitle element)
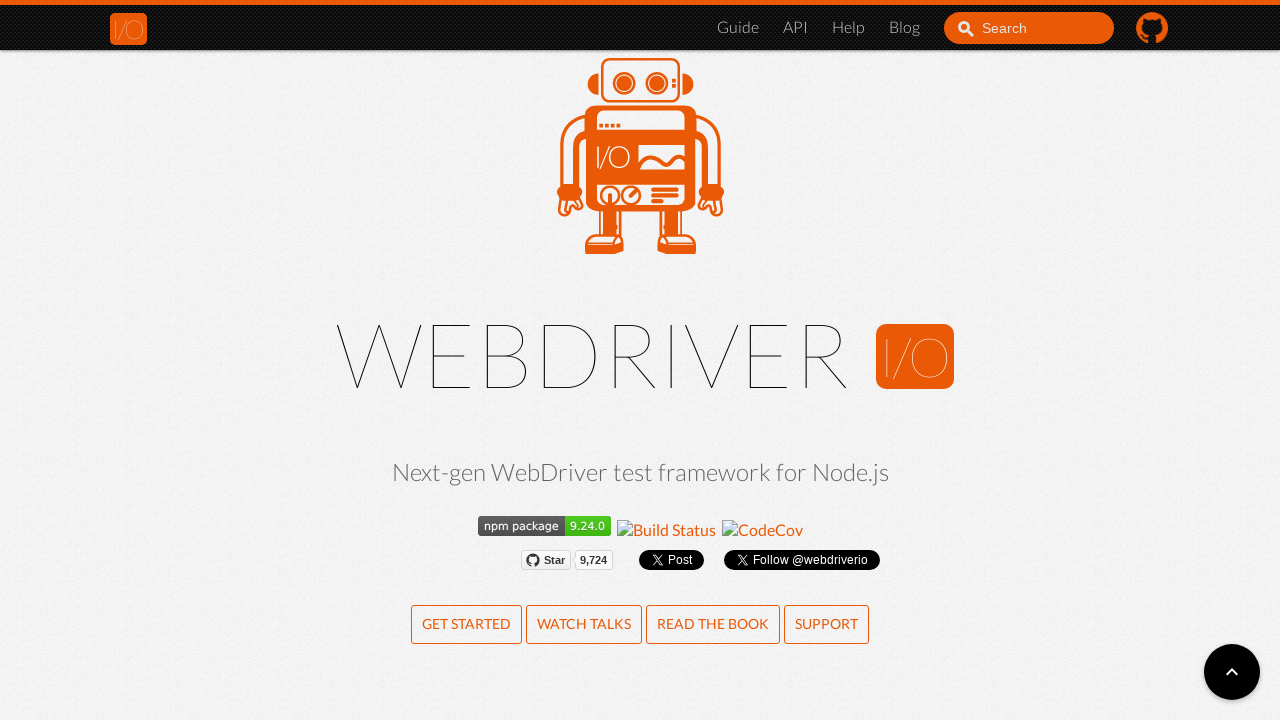

Waited 3 seconds after scrolling back to top
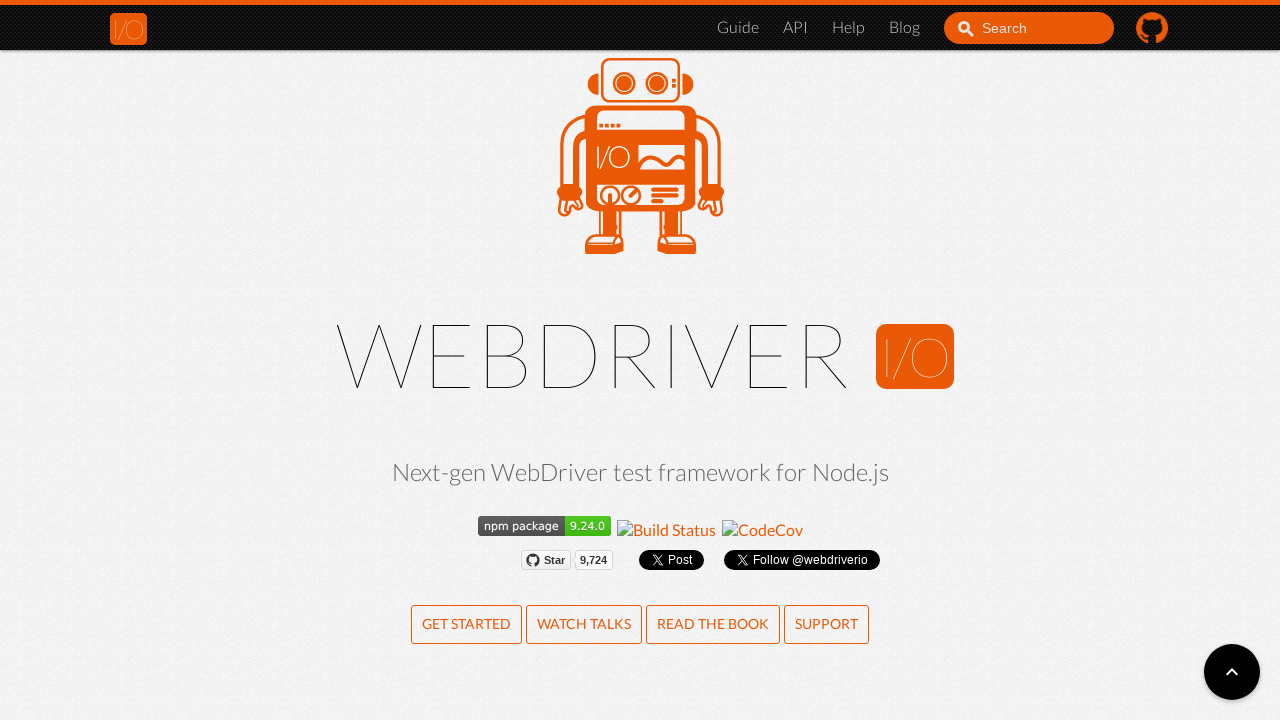

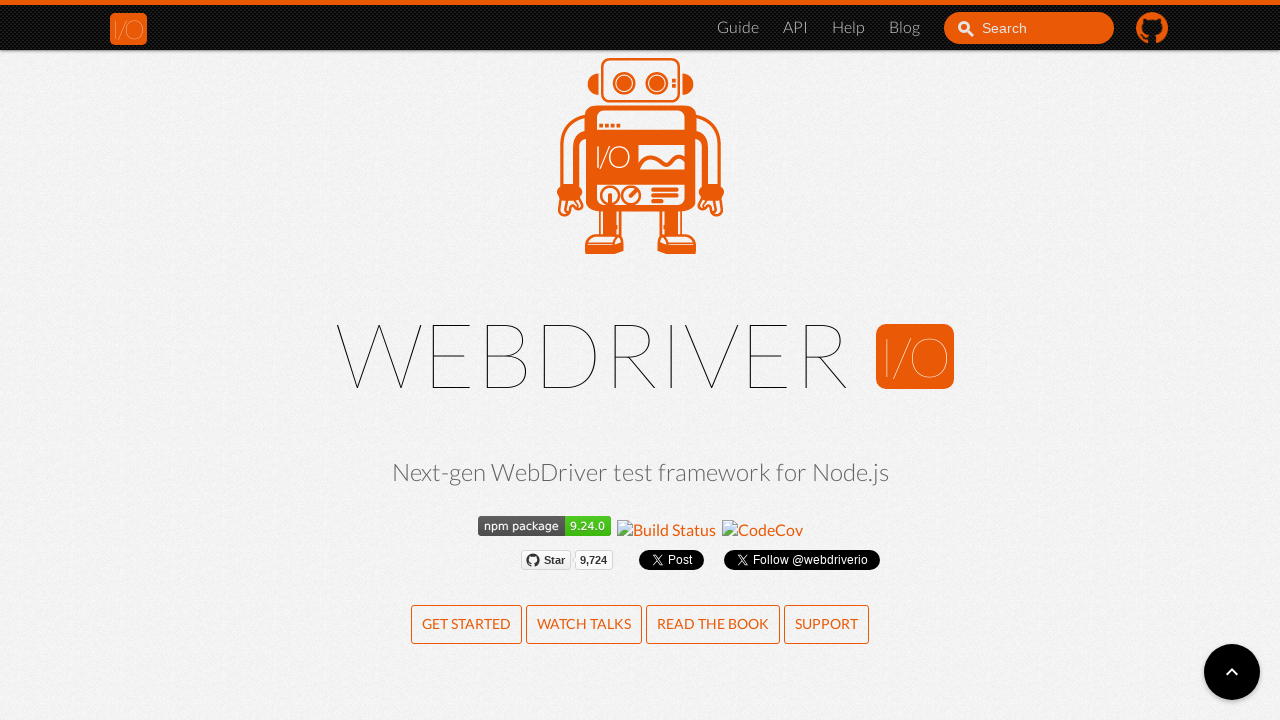